Tests a practice form by filling in name, email, password, selecting gender from dropdown, choosing a radio button, entering birthday, and submitting the form

Starting URL: https://rahulshettyacademy.com/angularpractice/

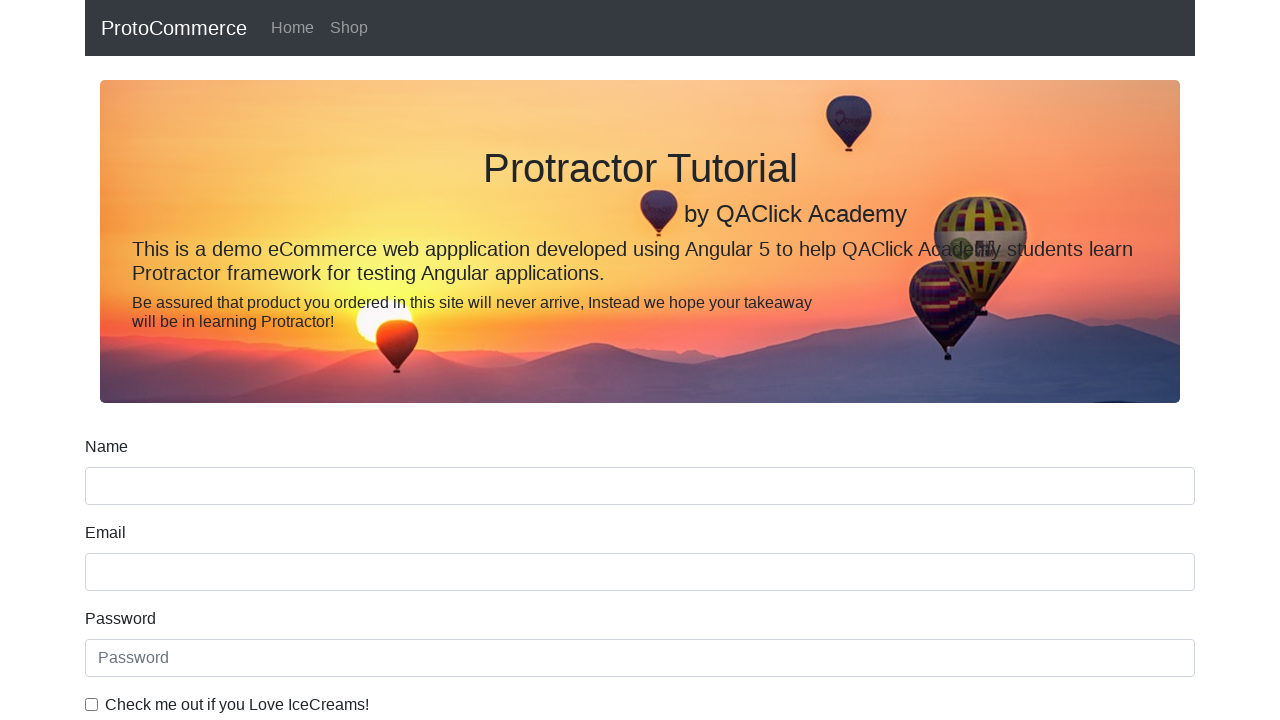

Filled name field with 'Akash' on input[name='name']
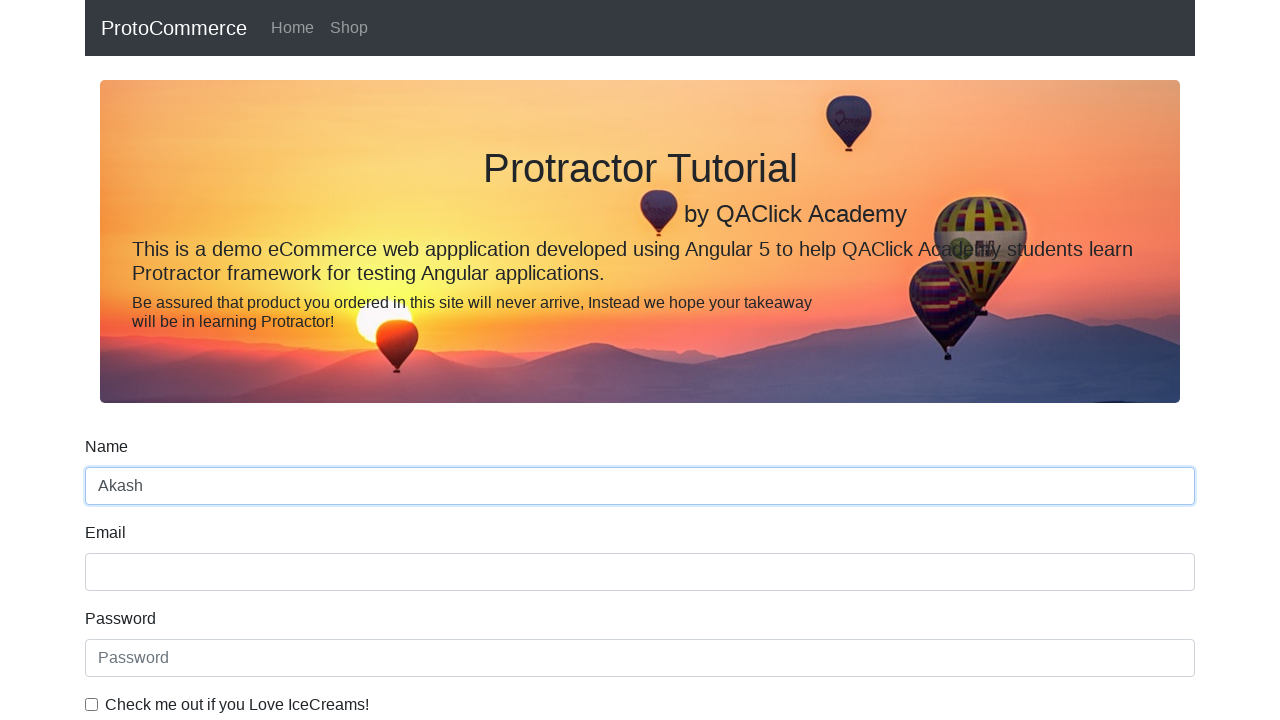

Filled email field with 'akashtest@gmail.com' on input[name='email']
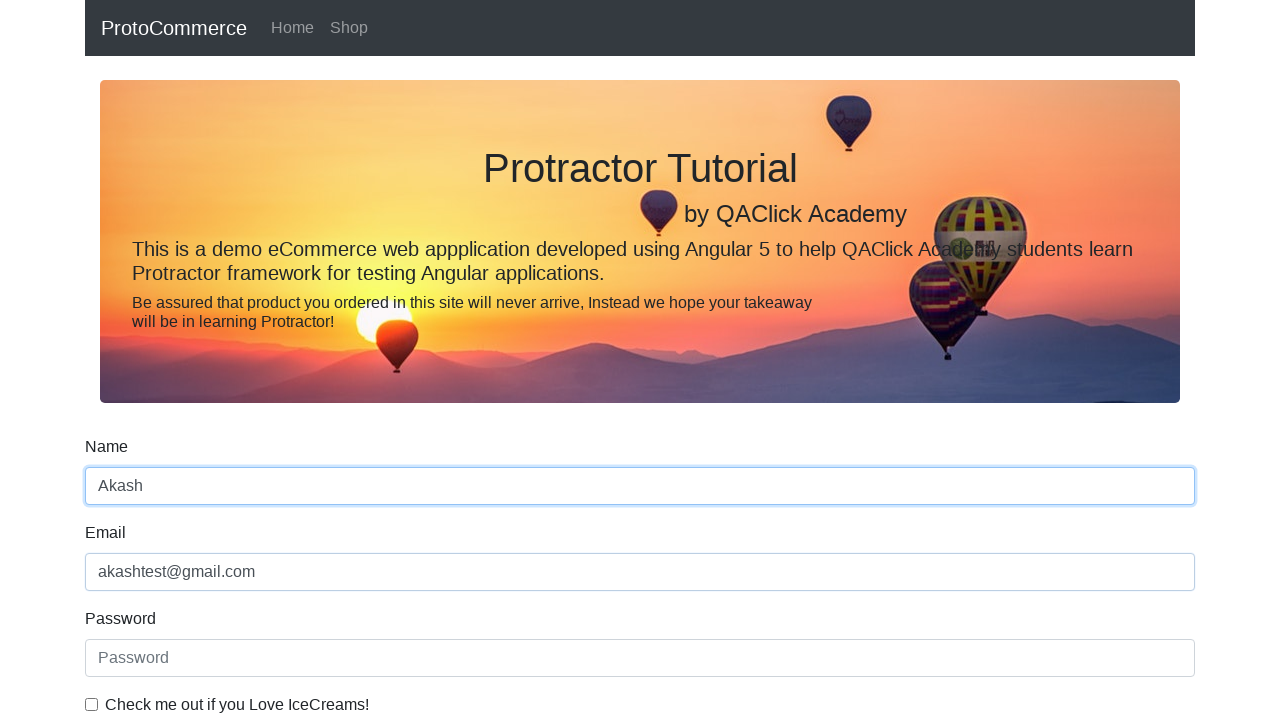

Filled password field with 'Akash@123' on #exampleInputPassword1
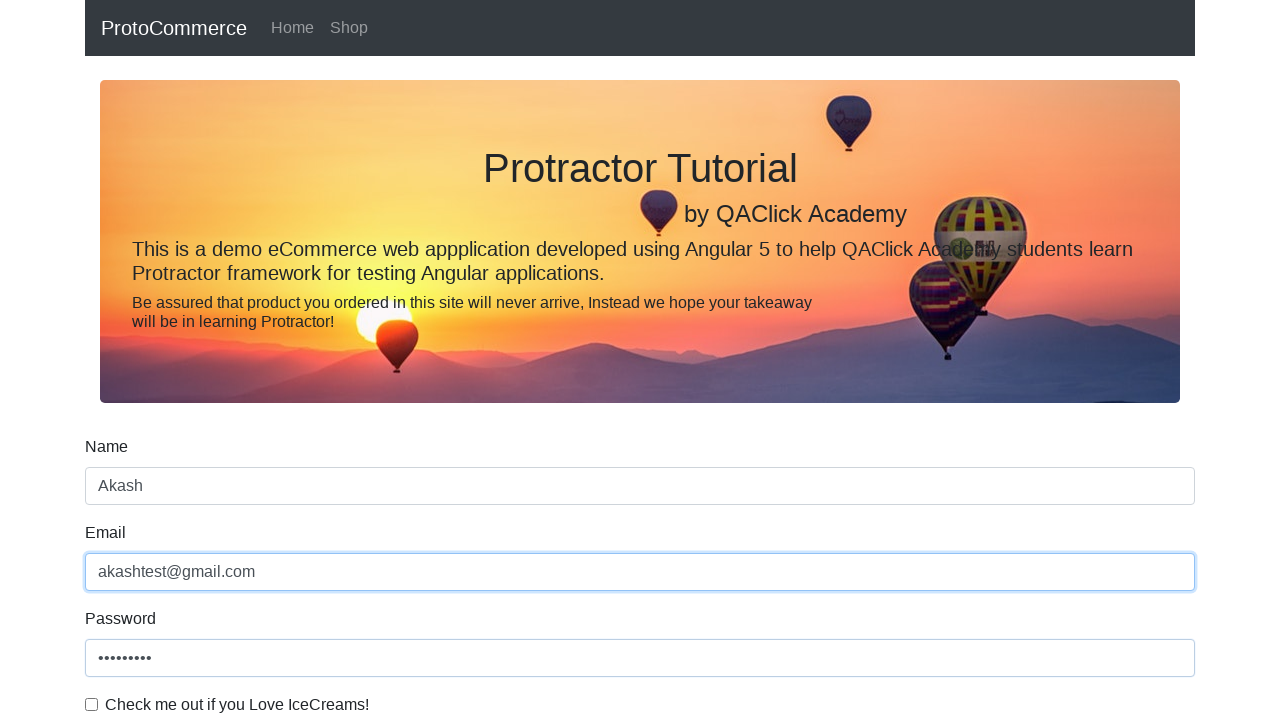

Clicked checkbox to agree to terms at (92, 704) on #exampleCheck1
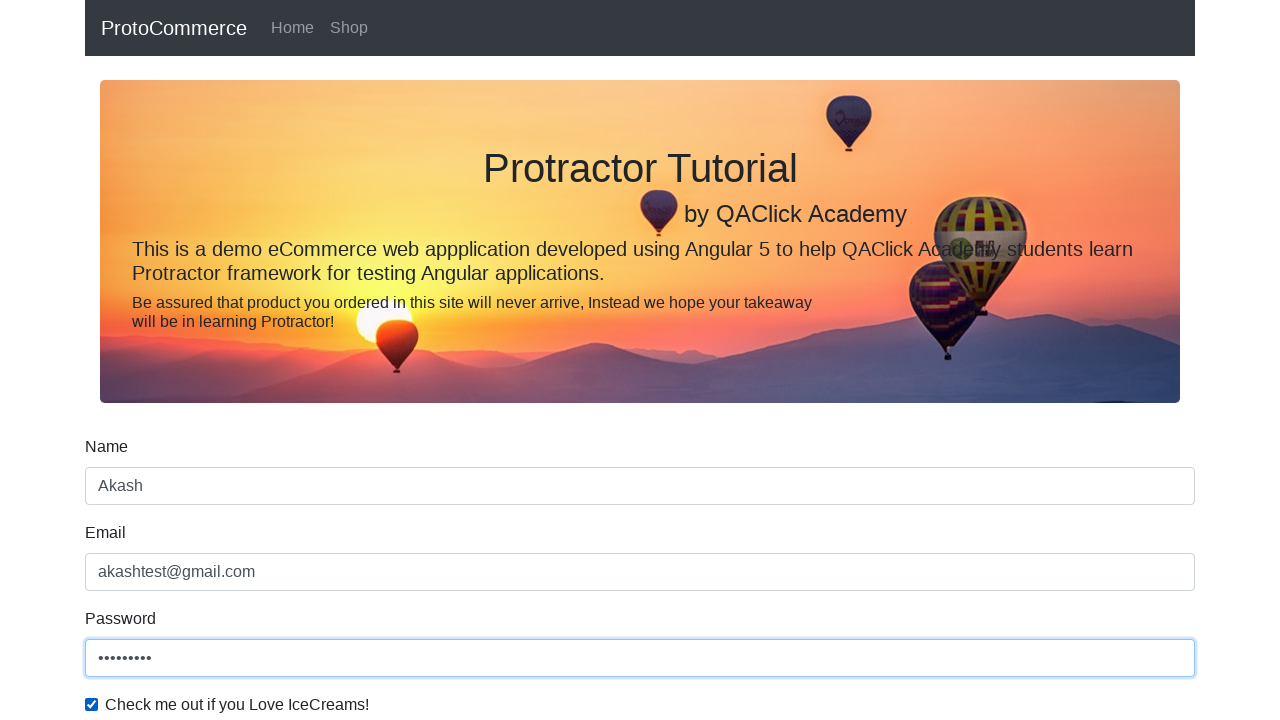

Selected 'Female' from gender dropdown on #exampleFormControlSelect1
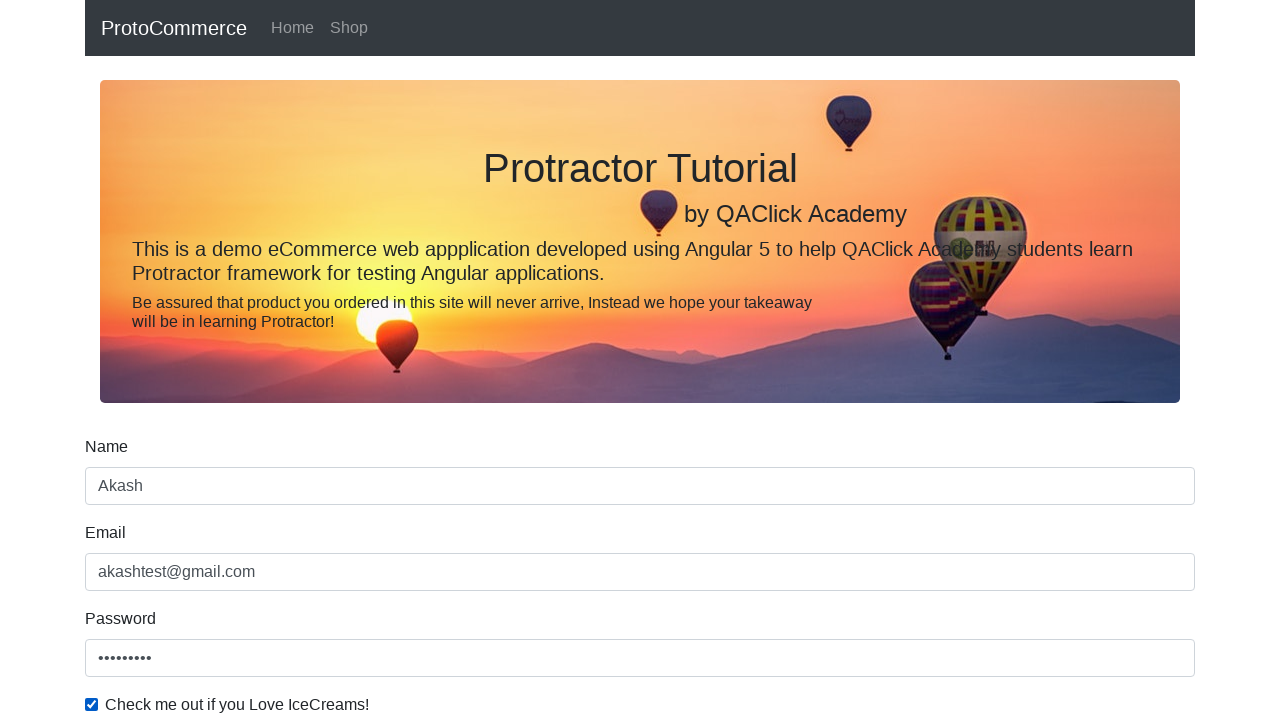

Selected employment status radio button at (238, 360) on #inlineRadio1
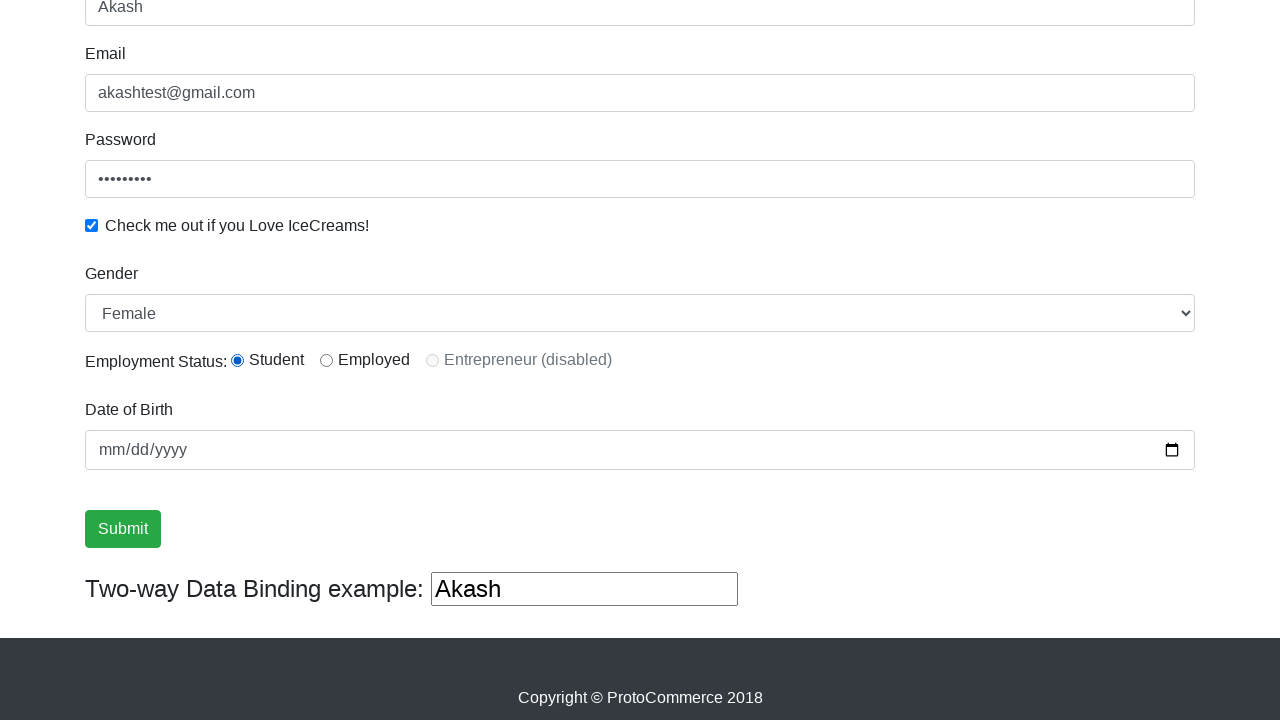

Filled birthday field with '1992-02-02' on input[name='bday']
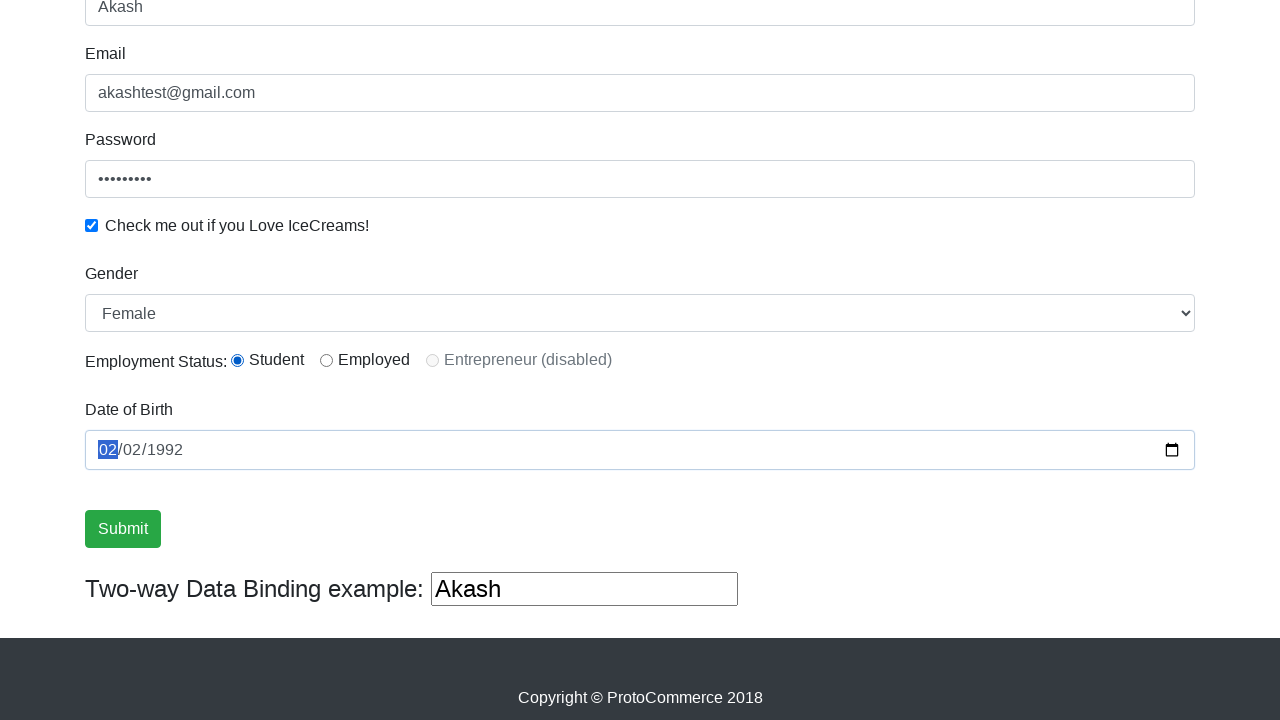

Clicked submit button to submit form at (123, 529) on .btn-success
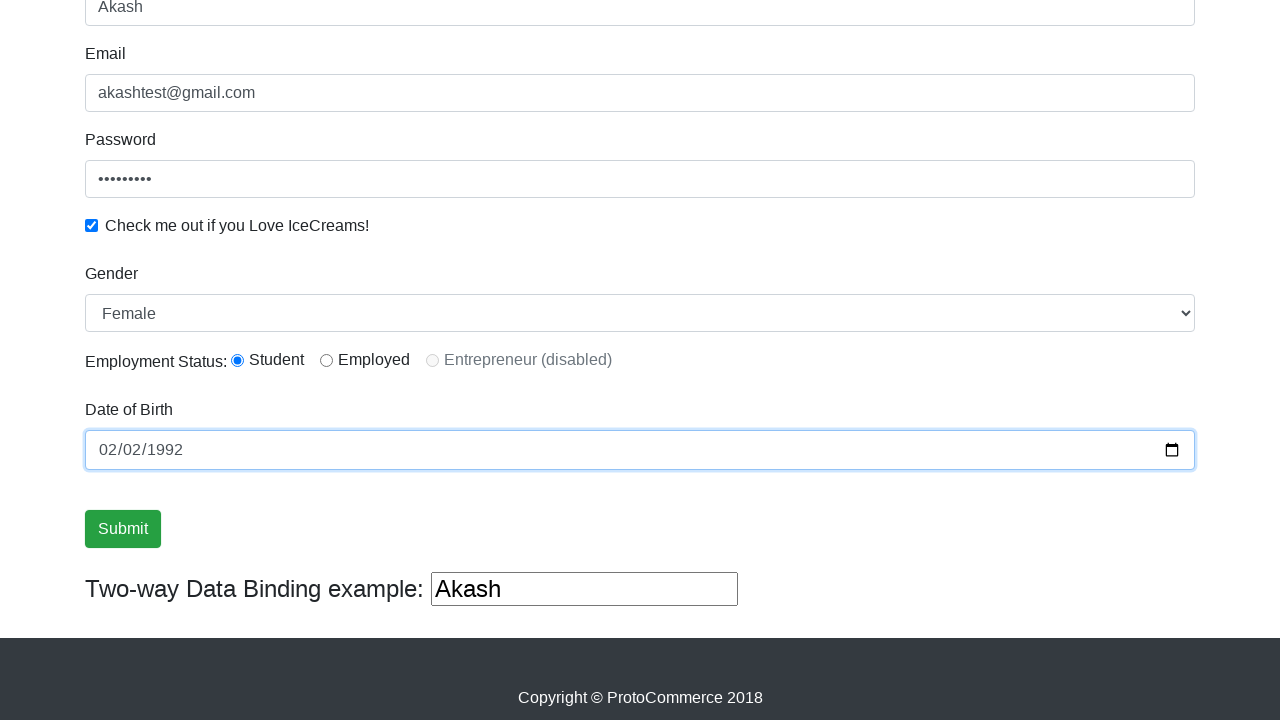

Success message appeared, form submission confirmed
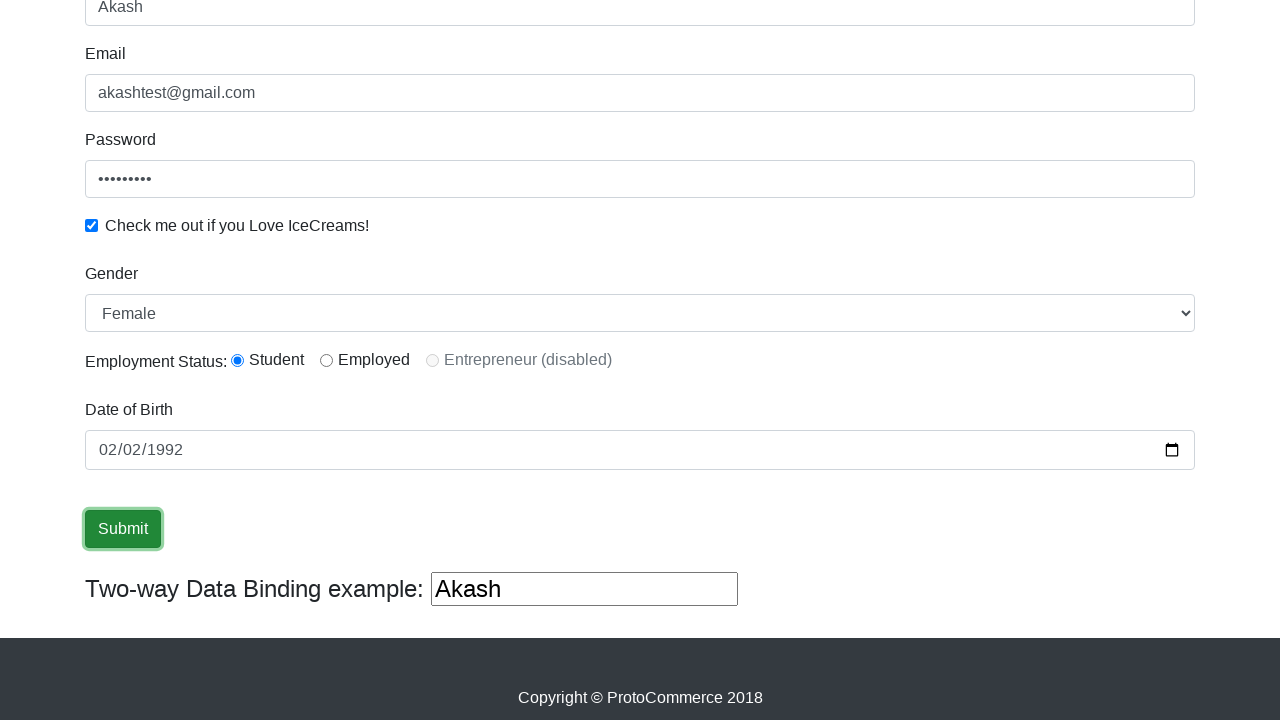

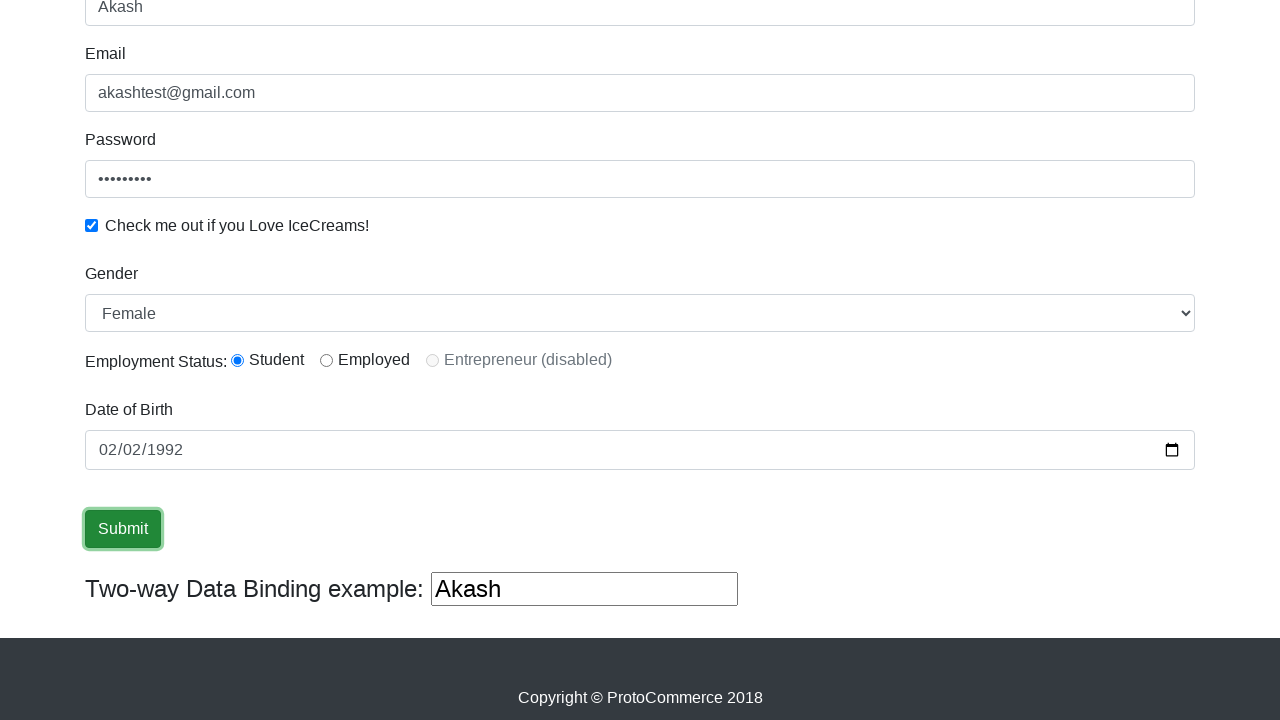